Tests train search functionality on erail.in by searching for trains between two stations, unchecking date sort, and verifying train names are displayed in the results table

Starting URL: https://erail.in/

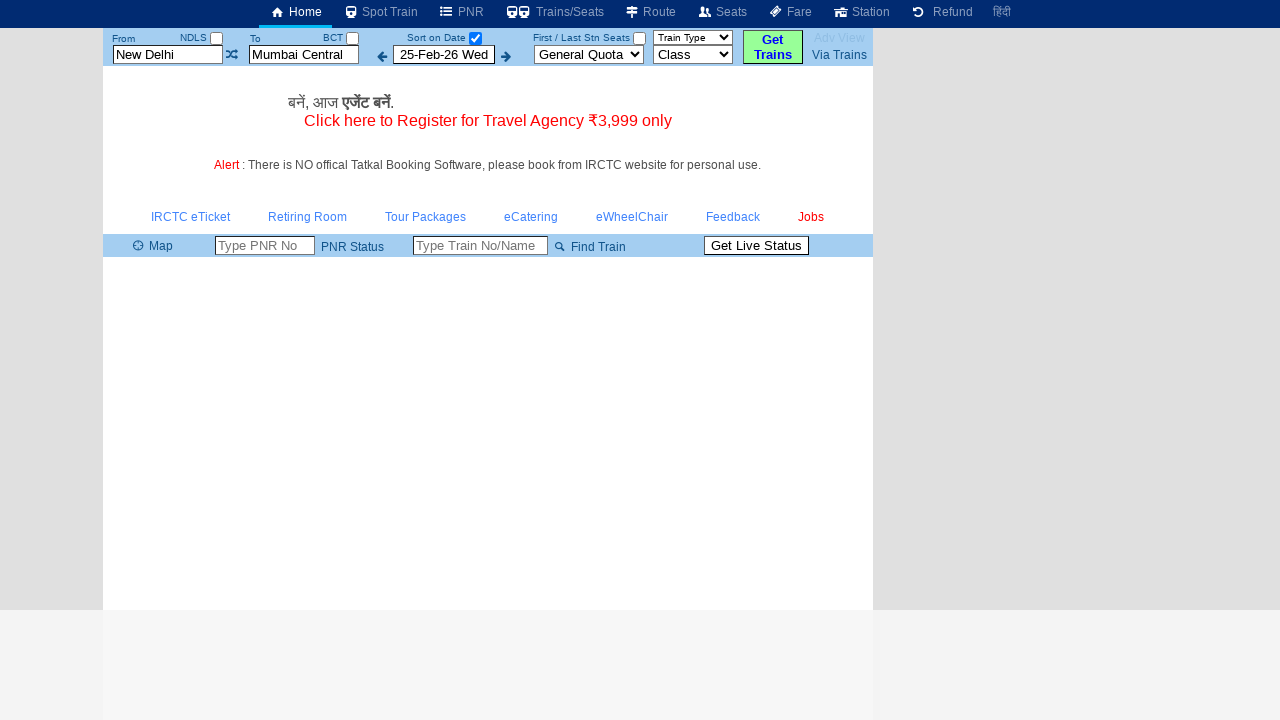

Cleared the 'from station' field on #txtStationFrom
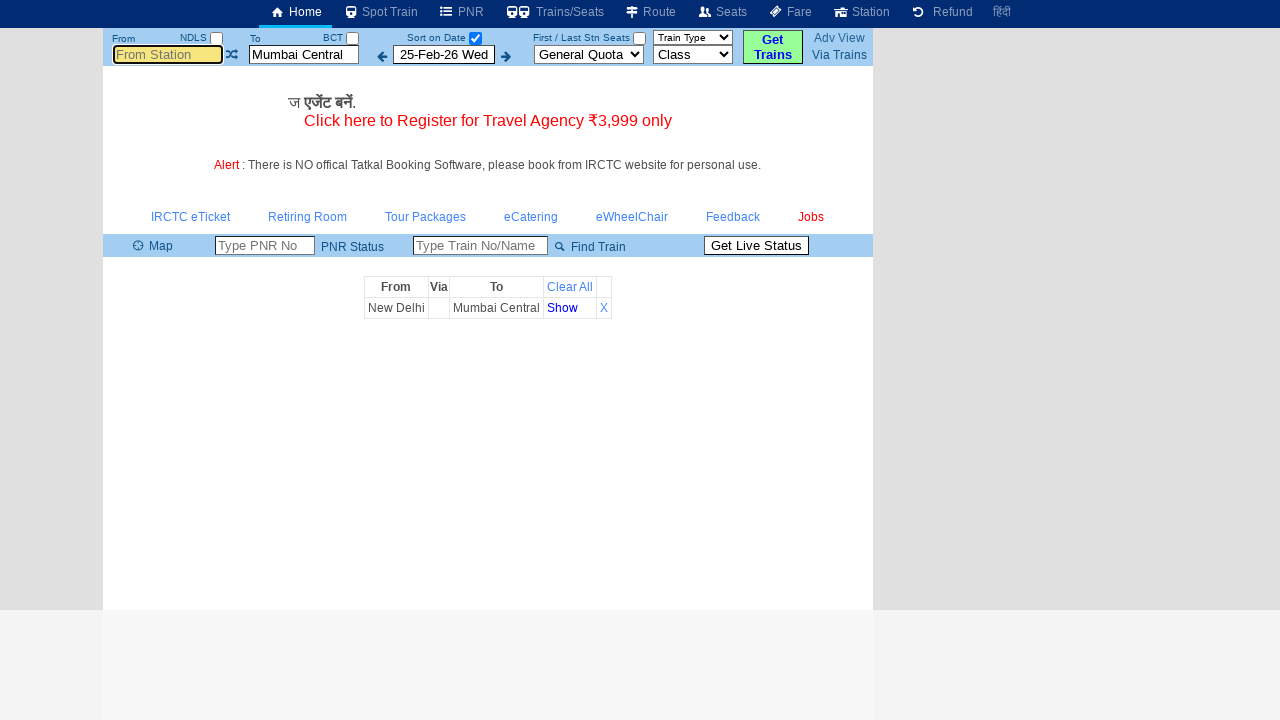

Filled 'from station' field with 'MAS' on #txtStationFrom
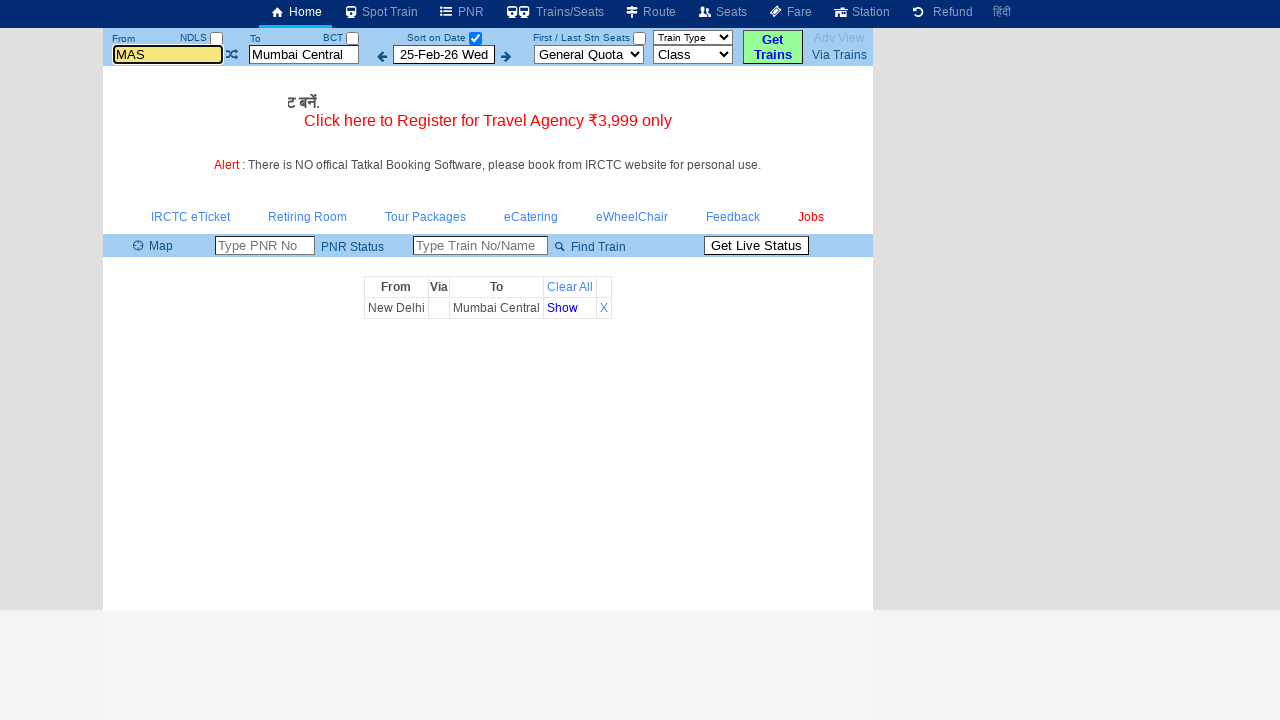

Pressed Enter to confirm 'from station' selection on #txtStationFrom
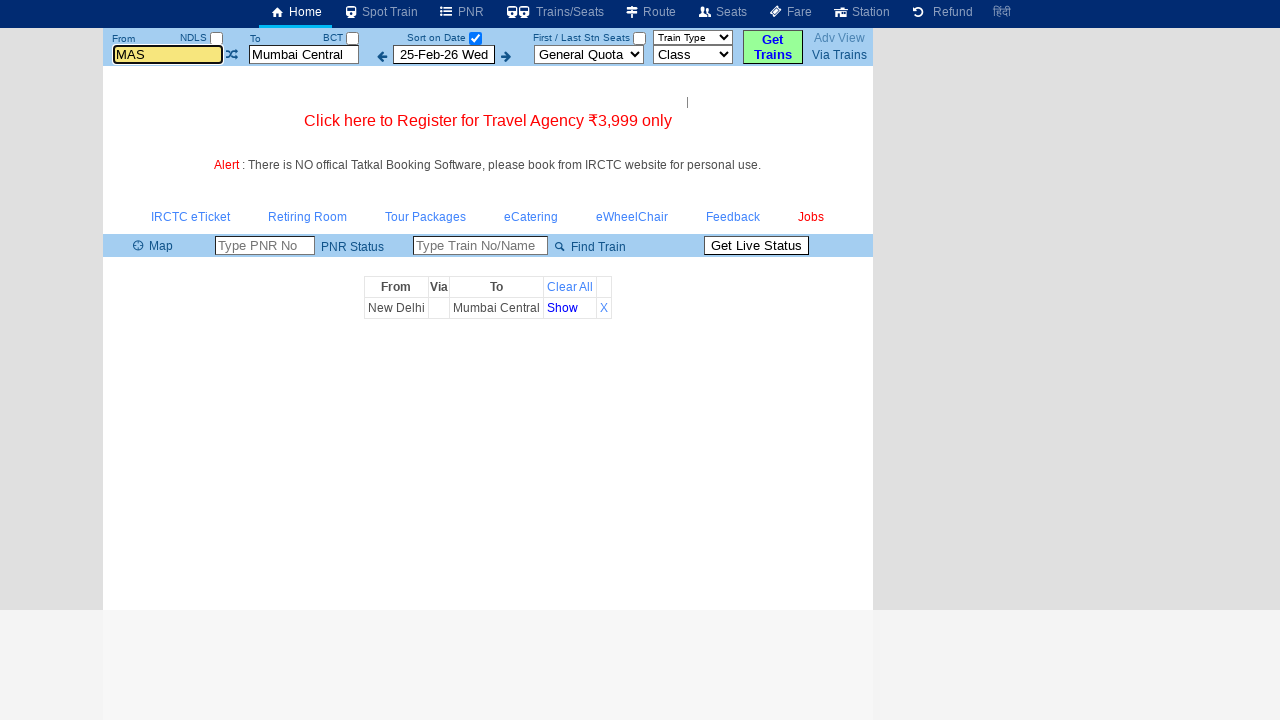

Cleared the 'to station' field on #txtStationTo
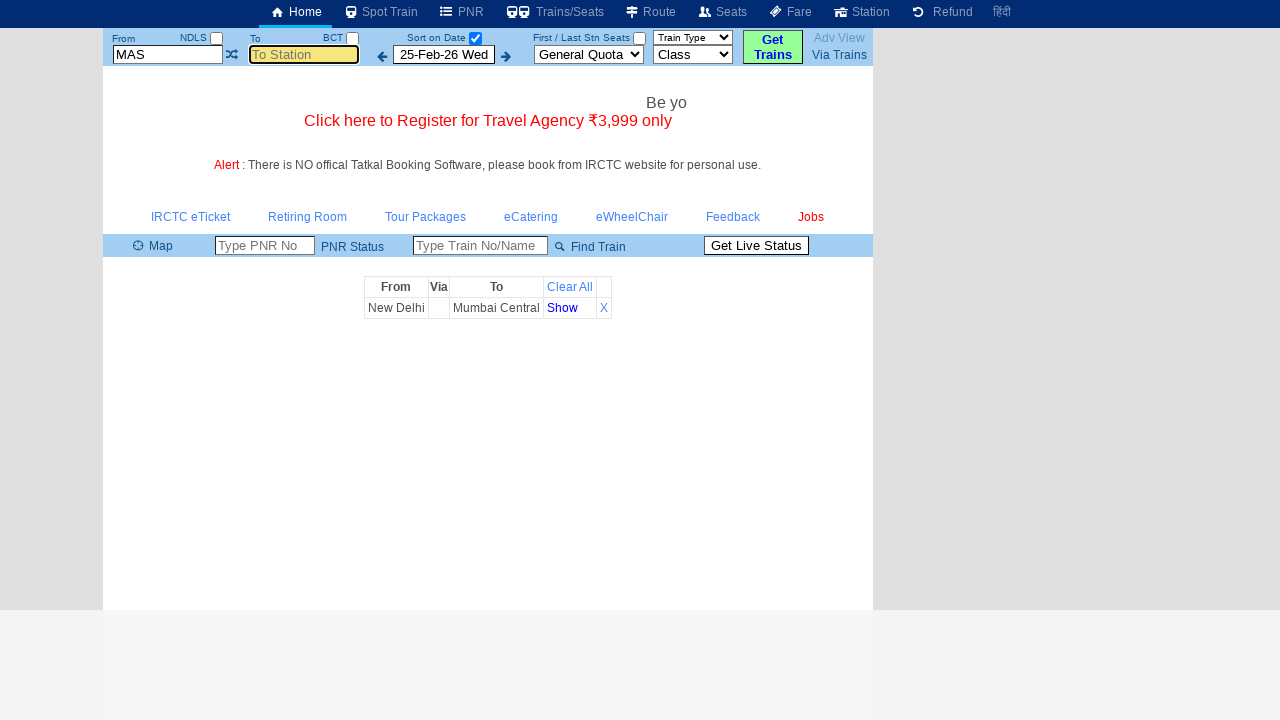

Filled 'to station' field with 'MDU' on #txtStationTo
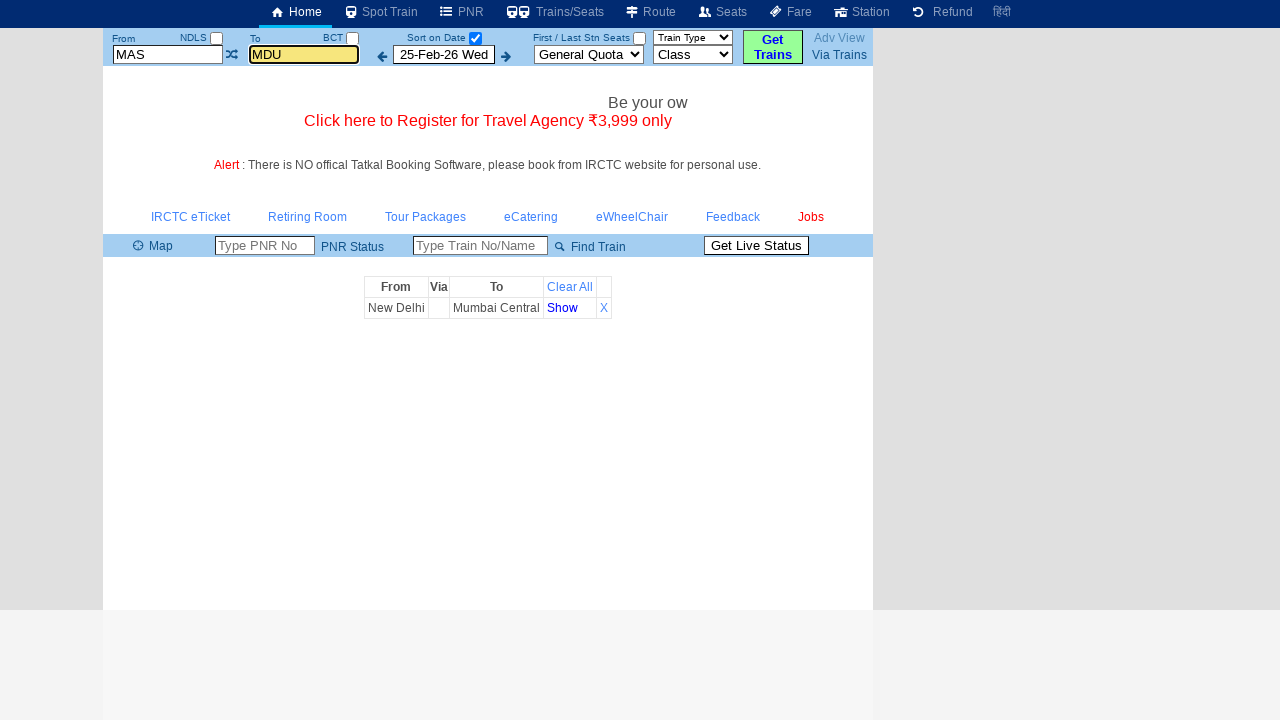

Pressed Enter to confirm 'to station' selection on #txtStationTo
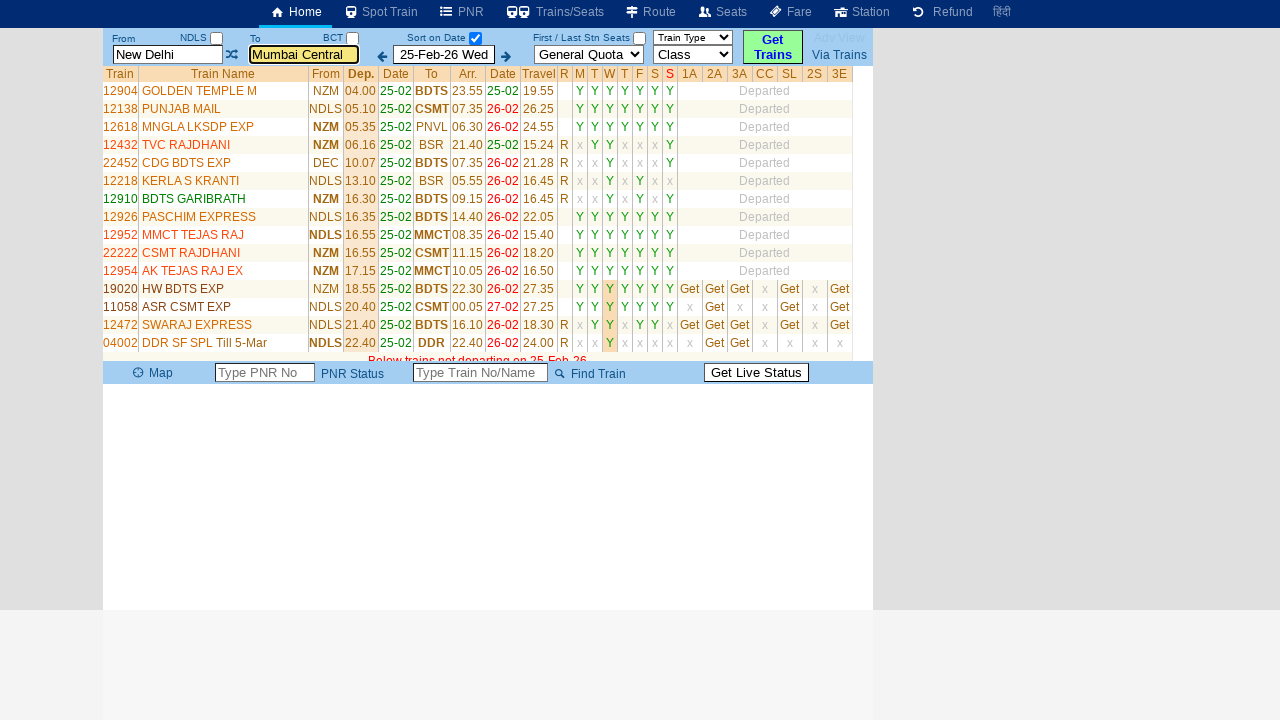

Unchecked the 'Sort on Date' checkbox at (444, 38) on xpath=//table[@id='tableTopMenu']/tbody/tr[1]/td[6]
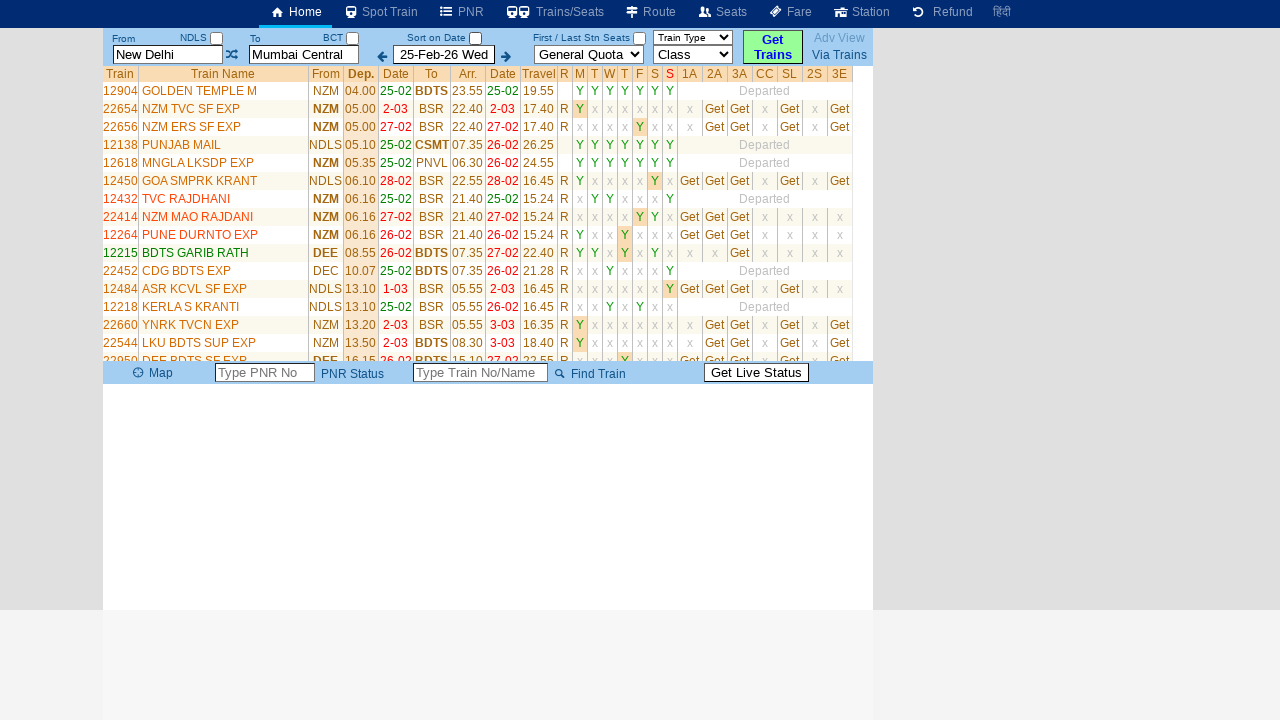

Train list loaded successfully
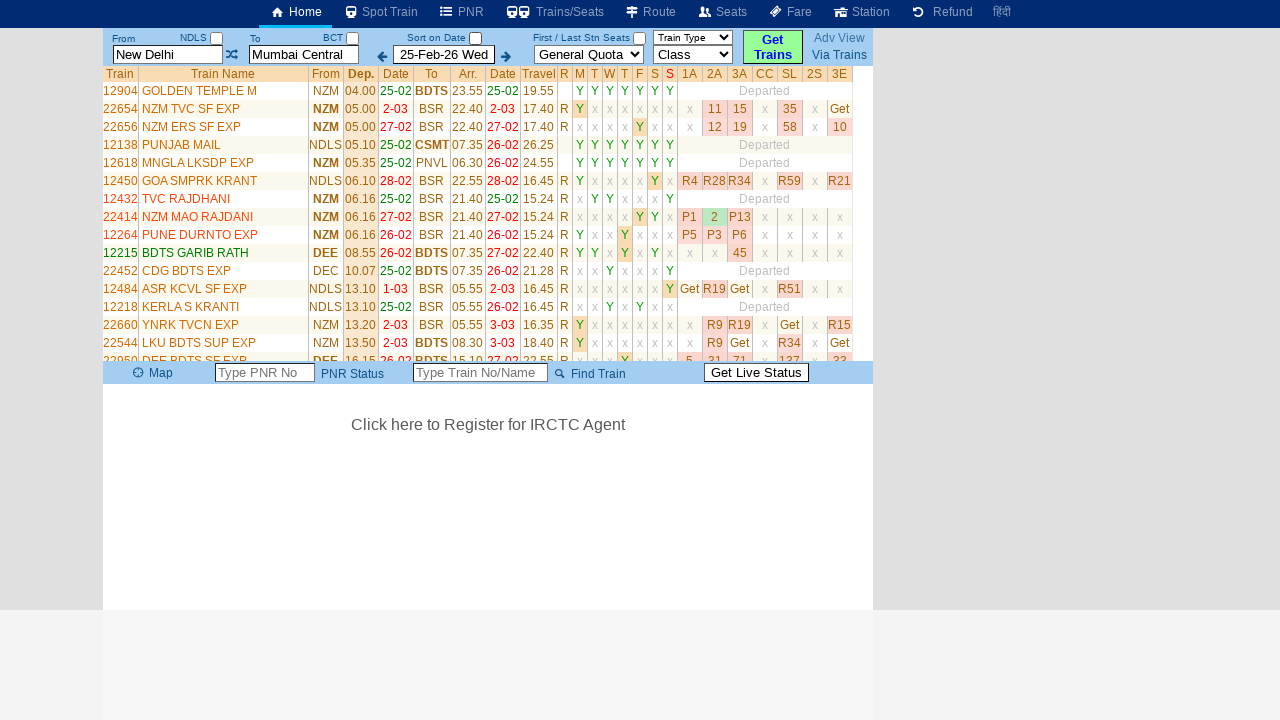

Retrieved 35 train names from results table
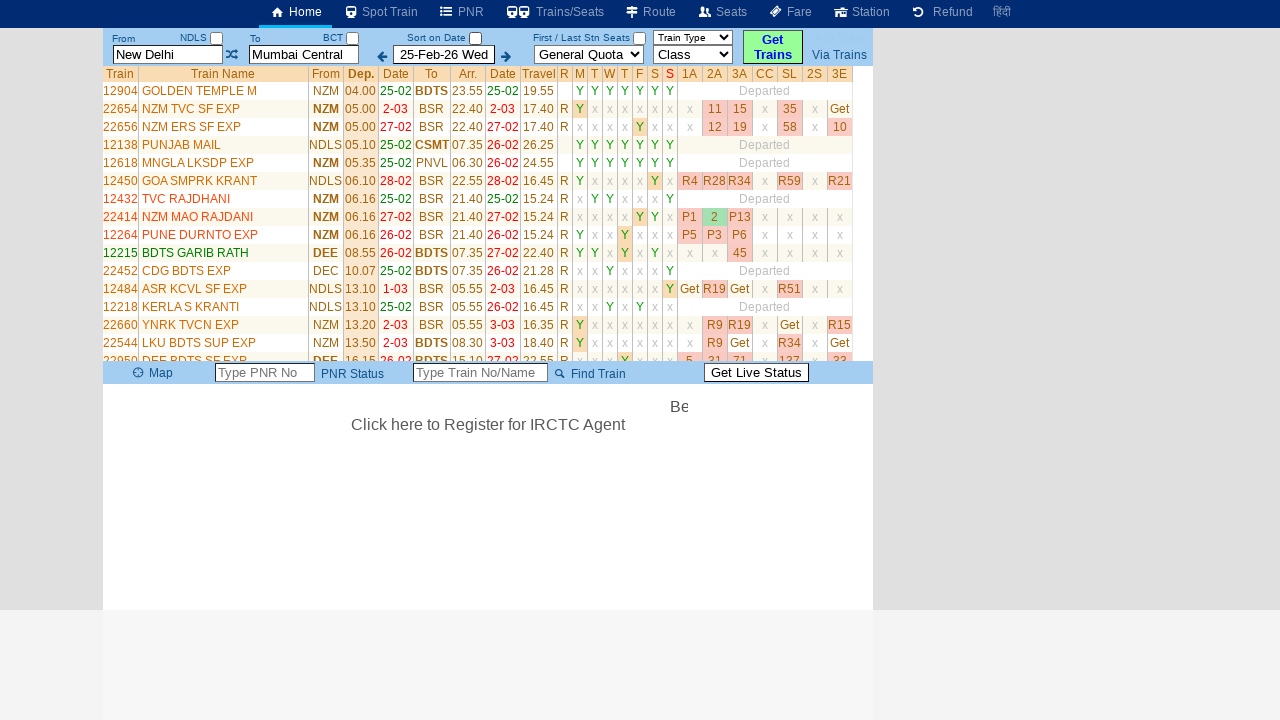

Verified that train names are displayed in the results table
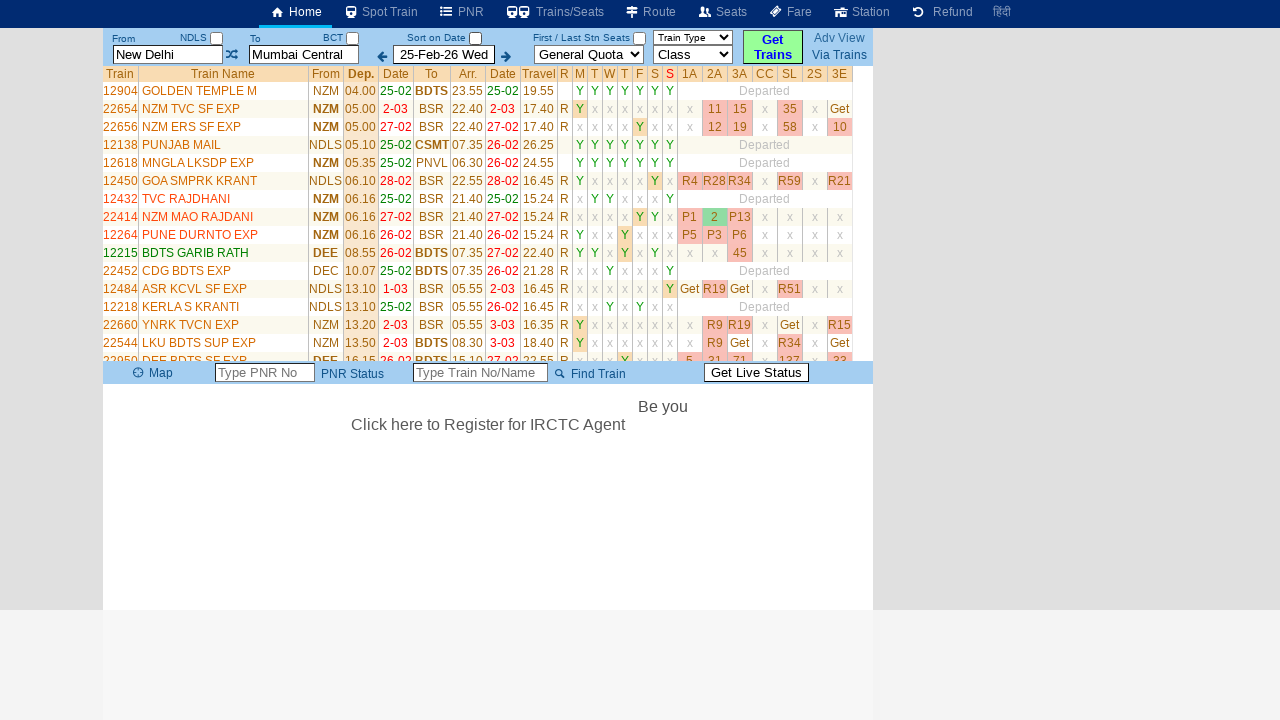

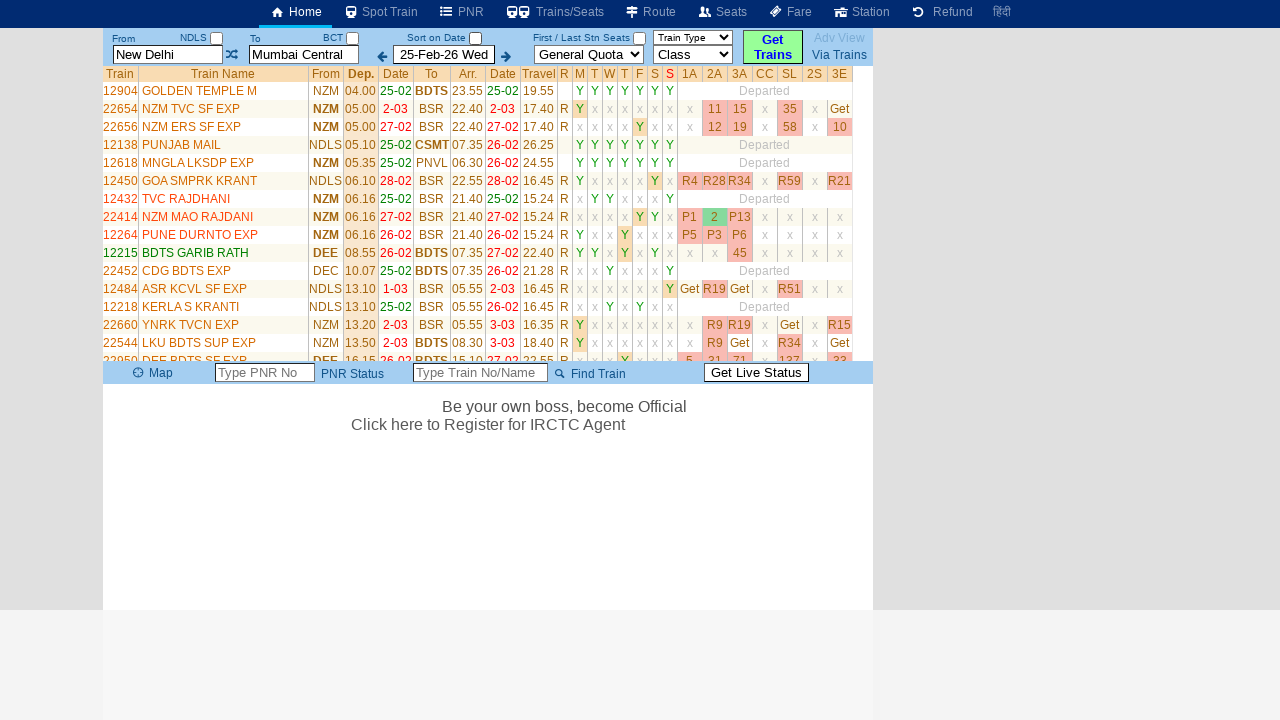